Tests drag and drop functionality on the jQuery UI droppable demo page by switching to the iframe and dragging an element to a drop target.

Starting URL: https://jqueryui.com/droppable/

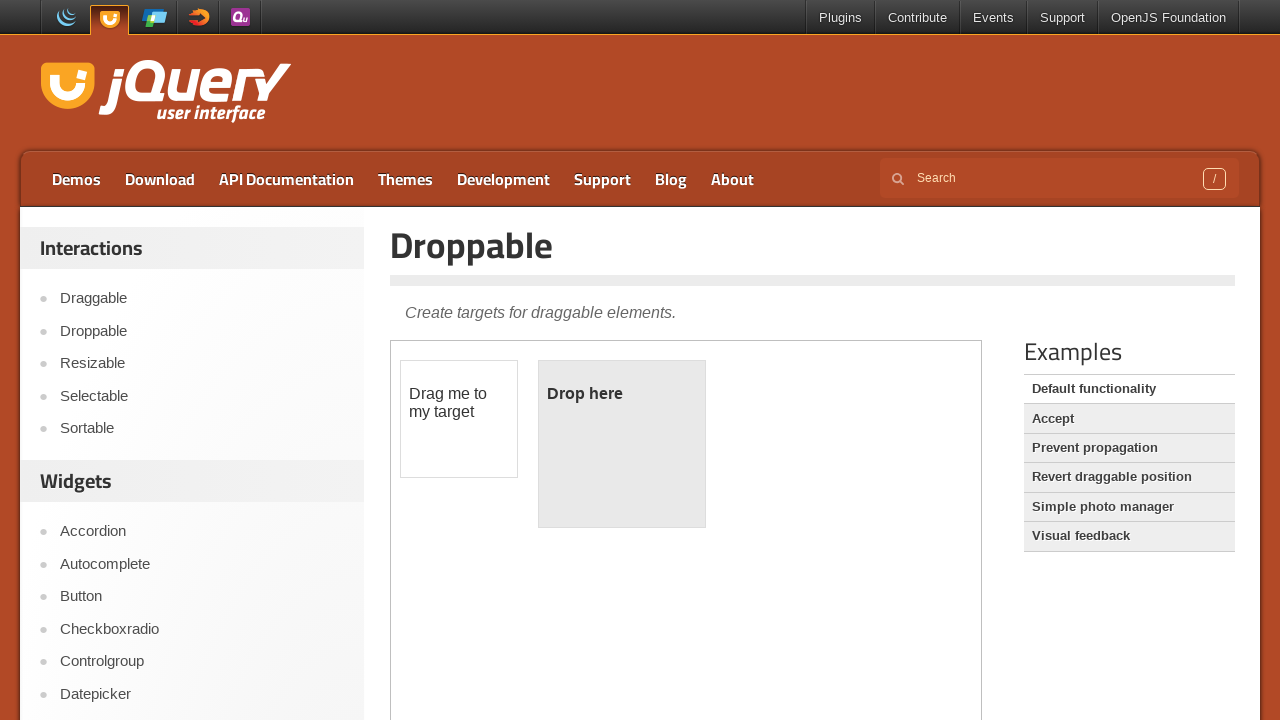

Located and switched to the demo iframe
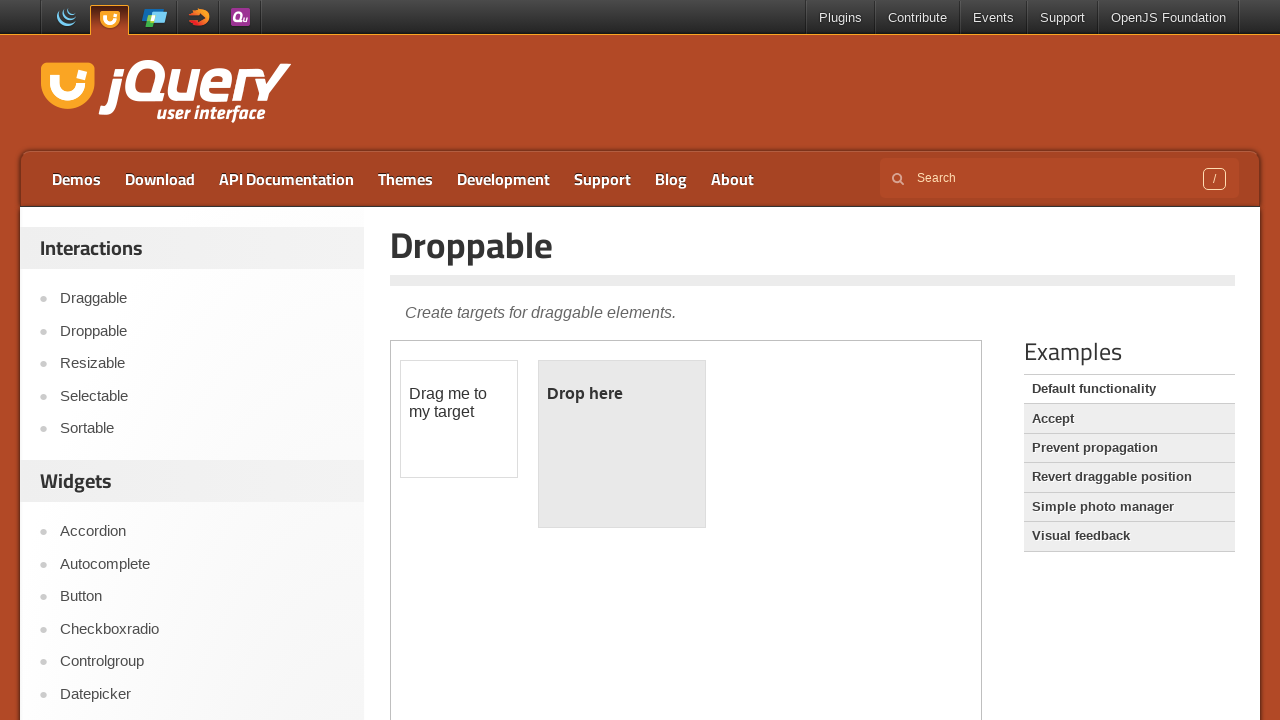

Draggable element is visible within the iframe
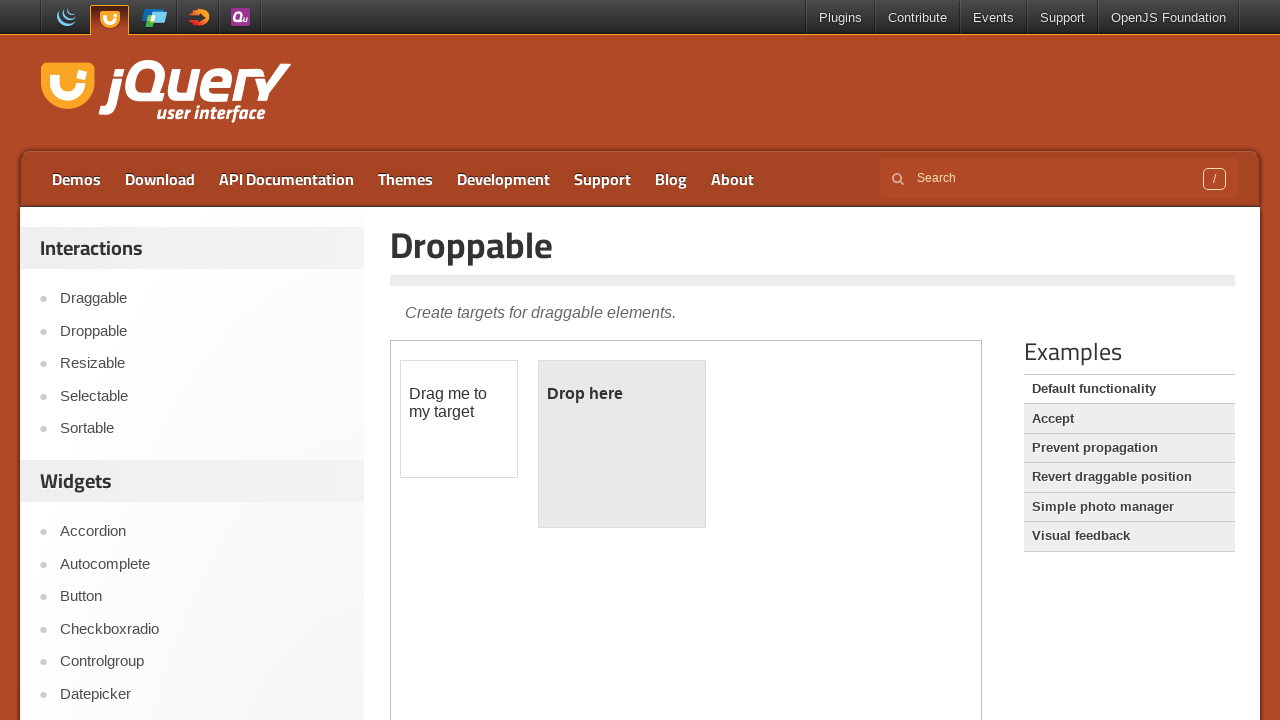

Located the draggable source element
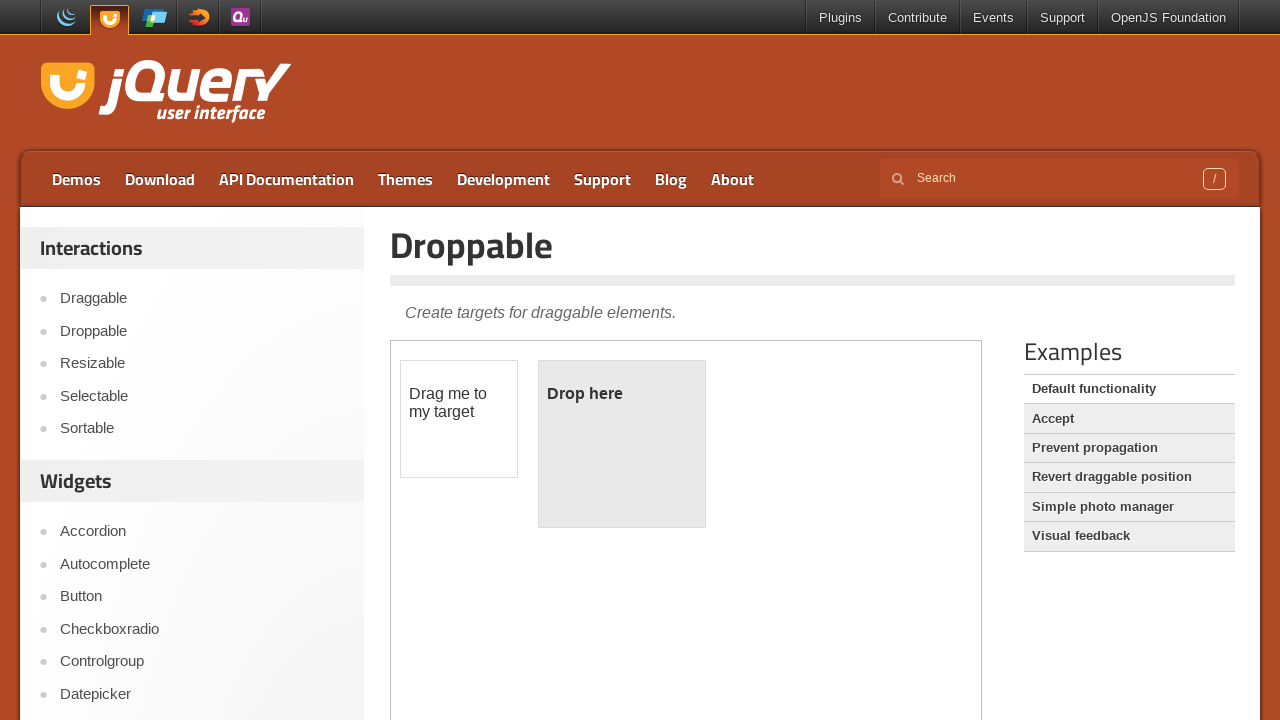

Located the droppable destination element
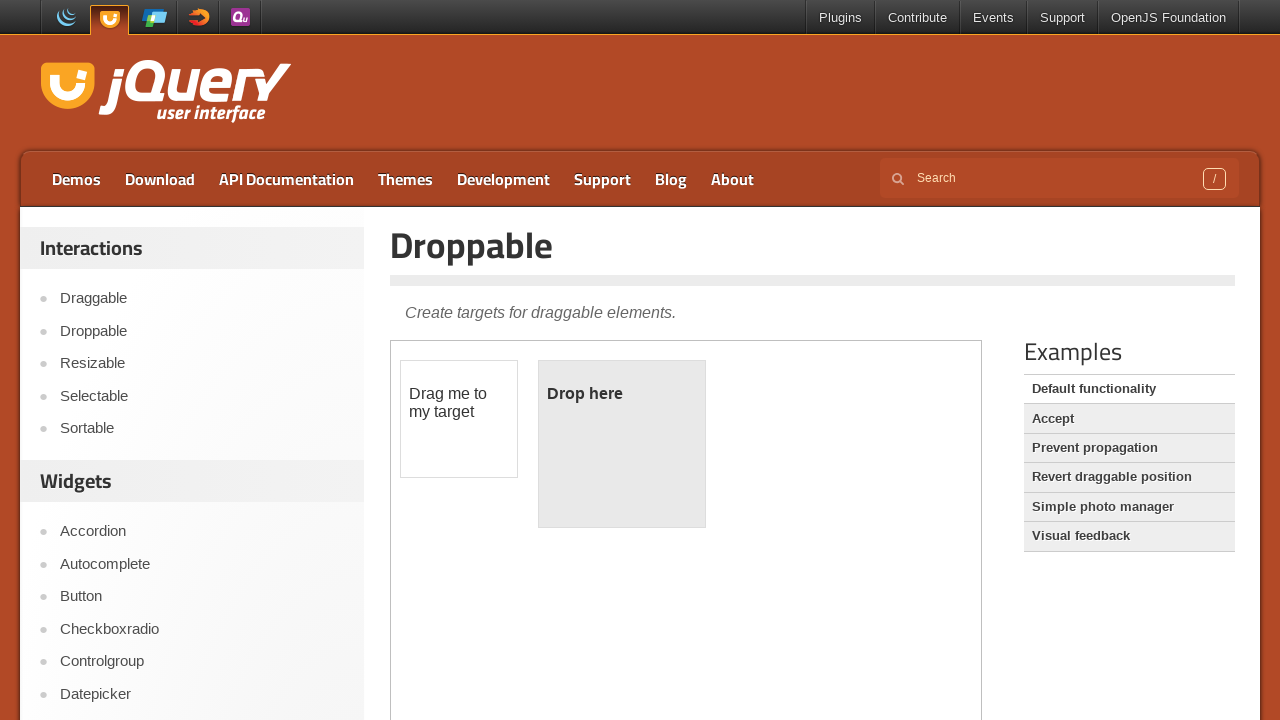

Dragged the draggable element to the droppable target at (622, 444)
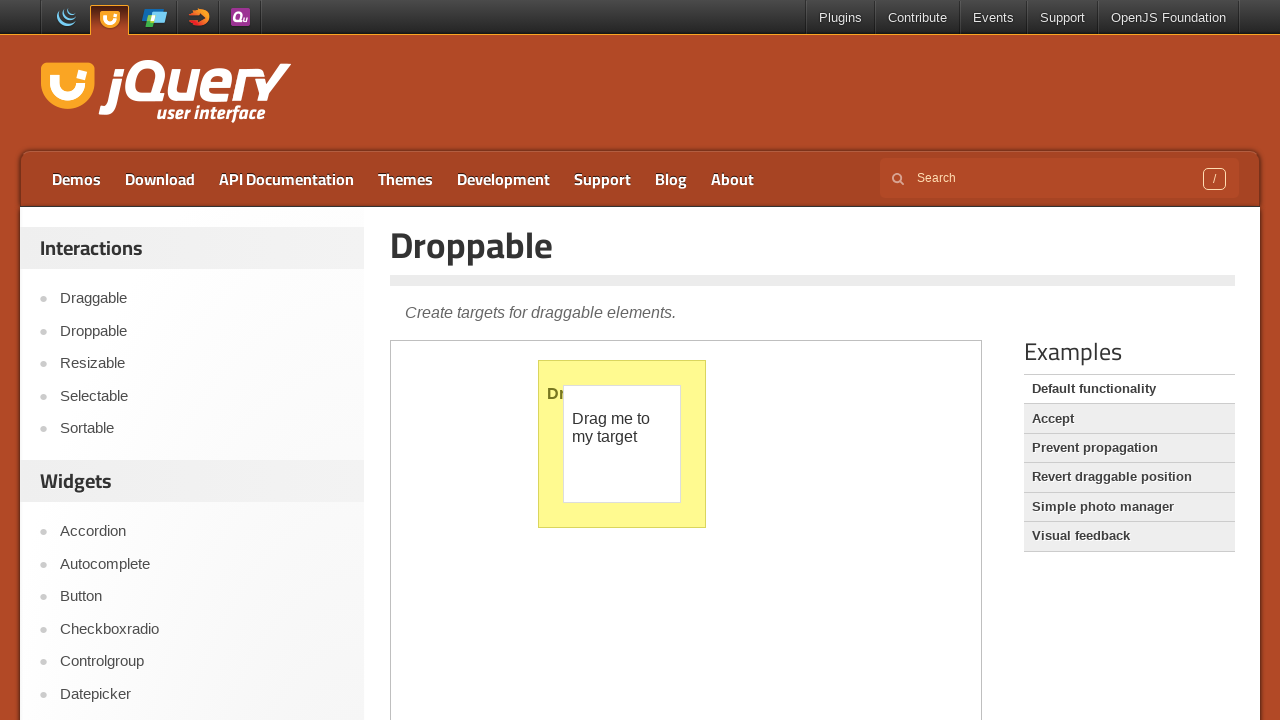

Verified that the drop was successful - droppable text changed to 'Dropped!'
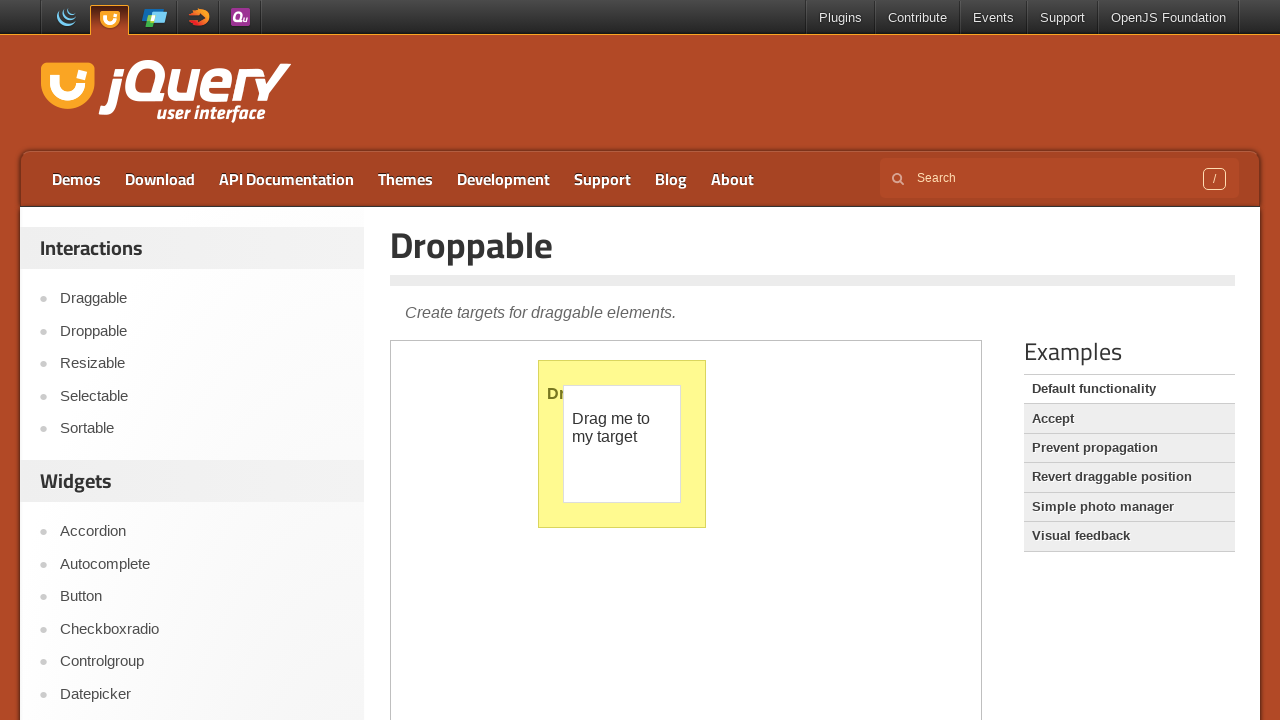

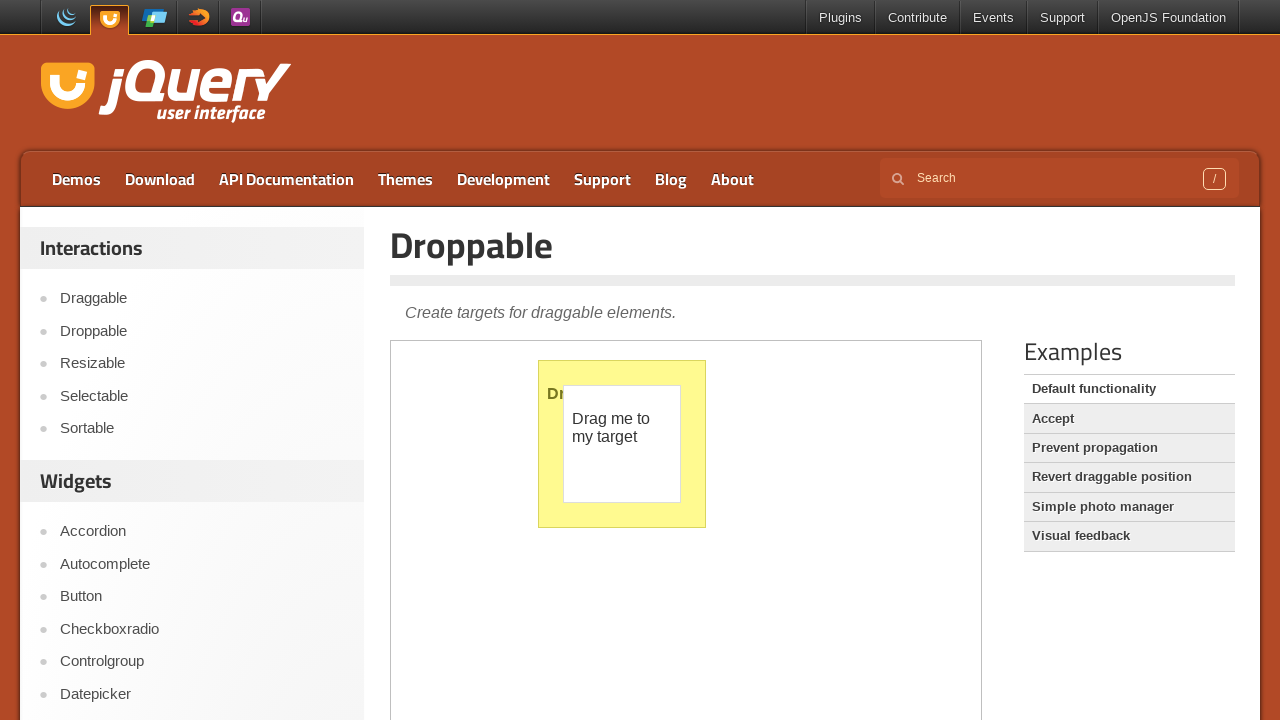